Tests an e-commerce grocery shopping flow by searching for products containing "ber", adding all matching items to cart, and proceeding to checkout

Starting URL: https://rahulshettyacademy.com/seleniumPractise/#/

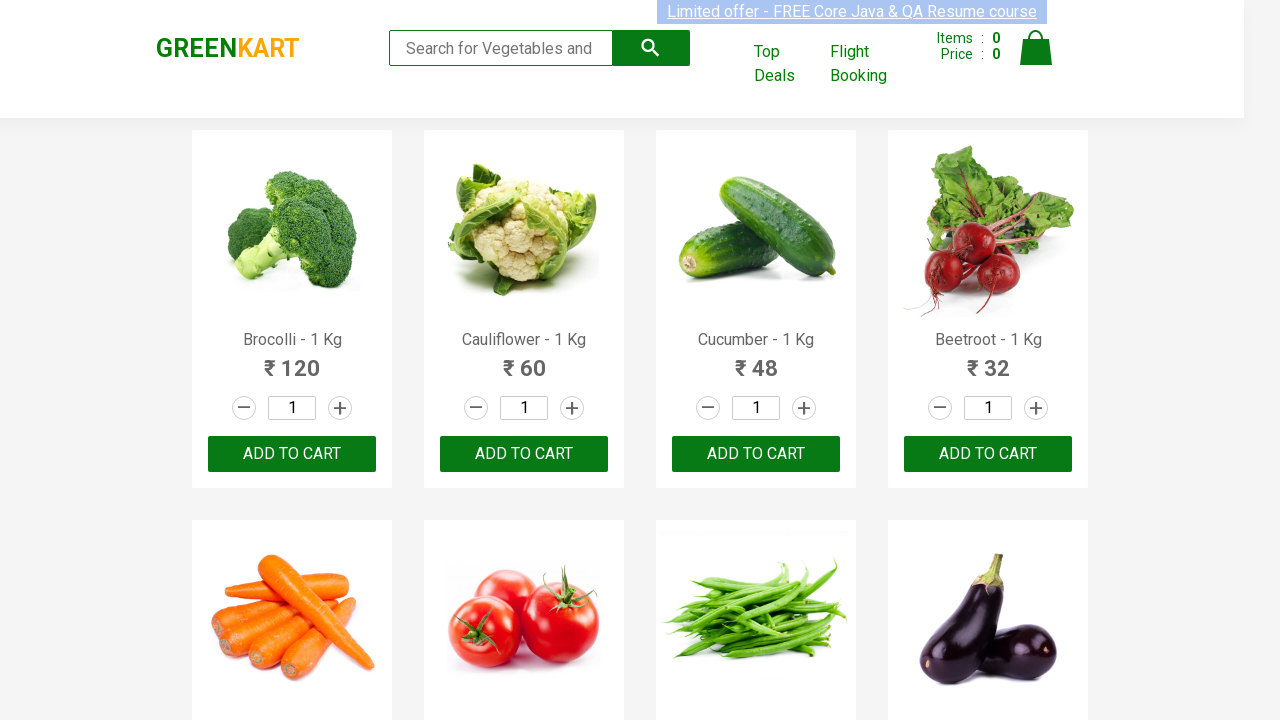

Filled search field with 'ber' to find matching products on .search-keyword
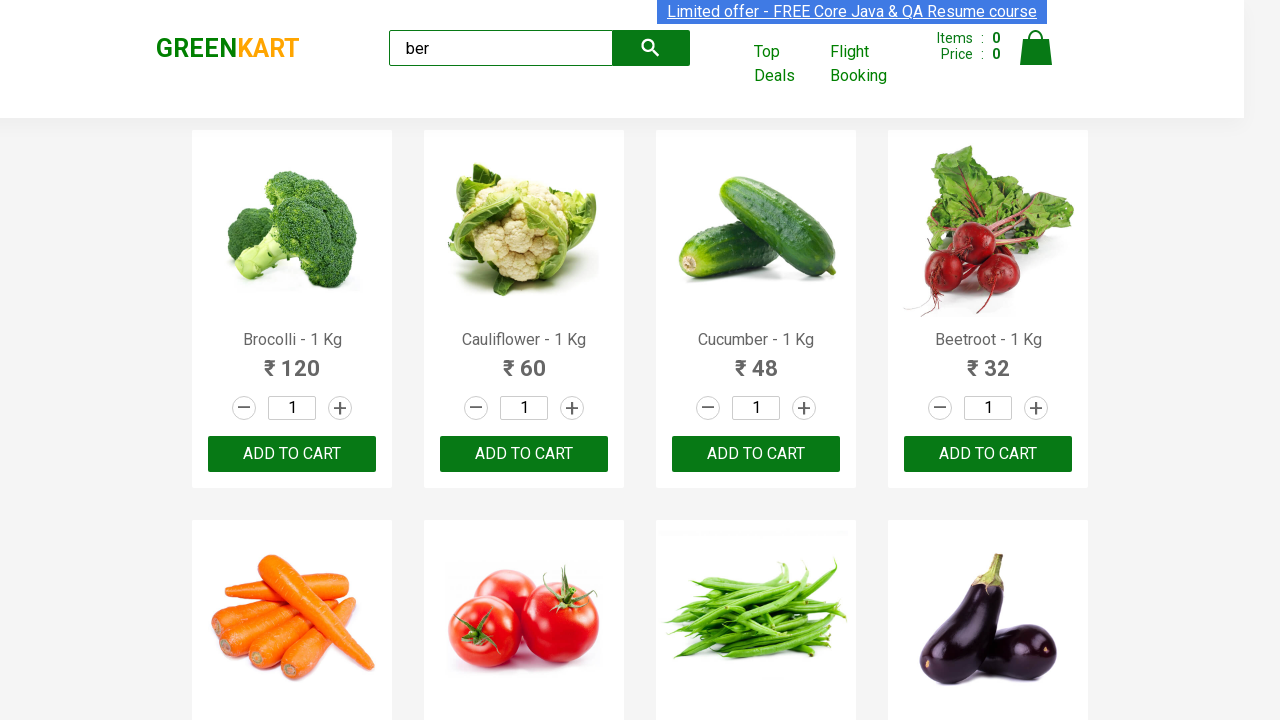

Search results loaded with product 'Add to Cart' buttons
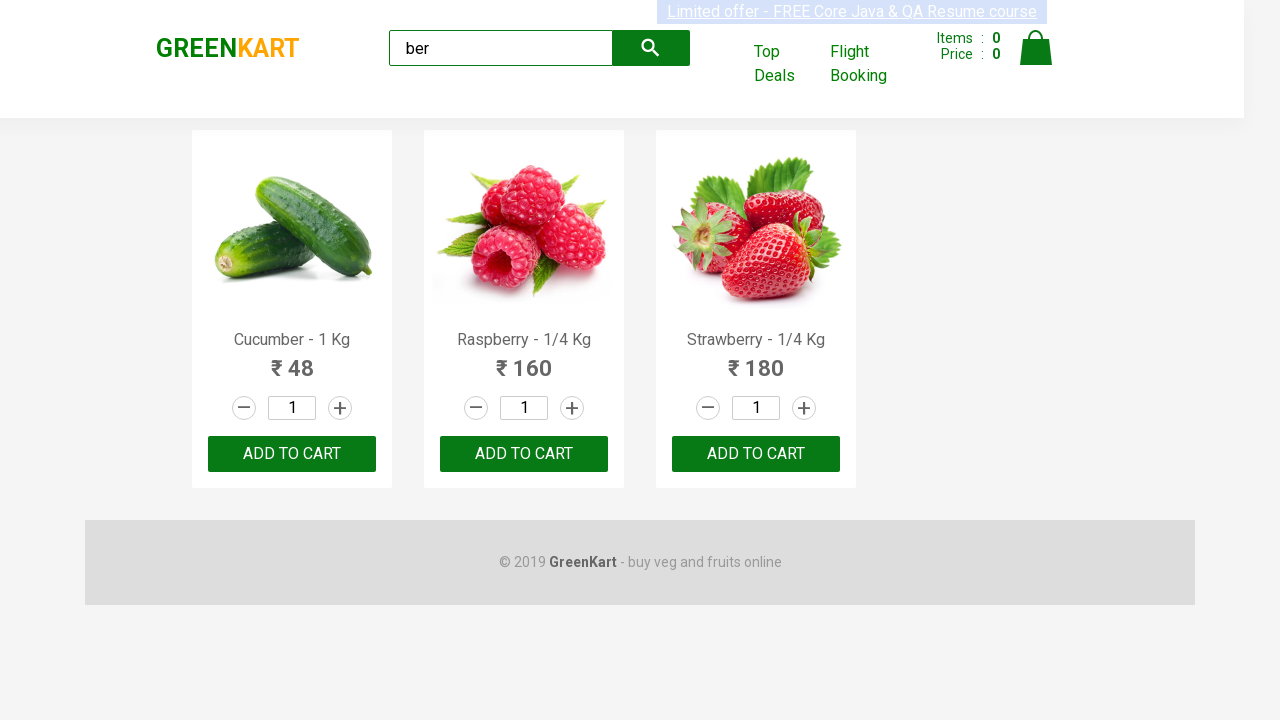

Found 3 'Add to Cart' buttons for products matching 'ber'
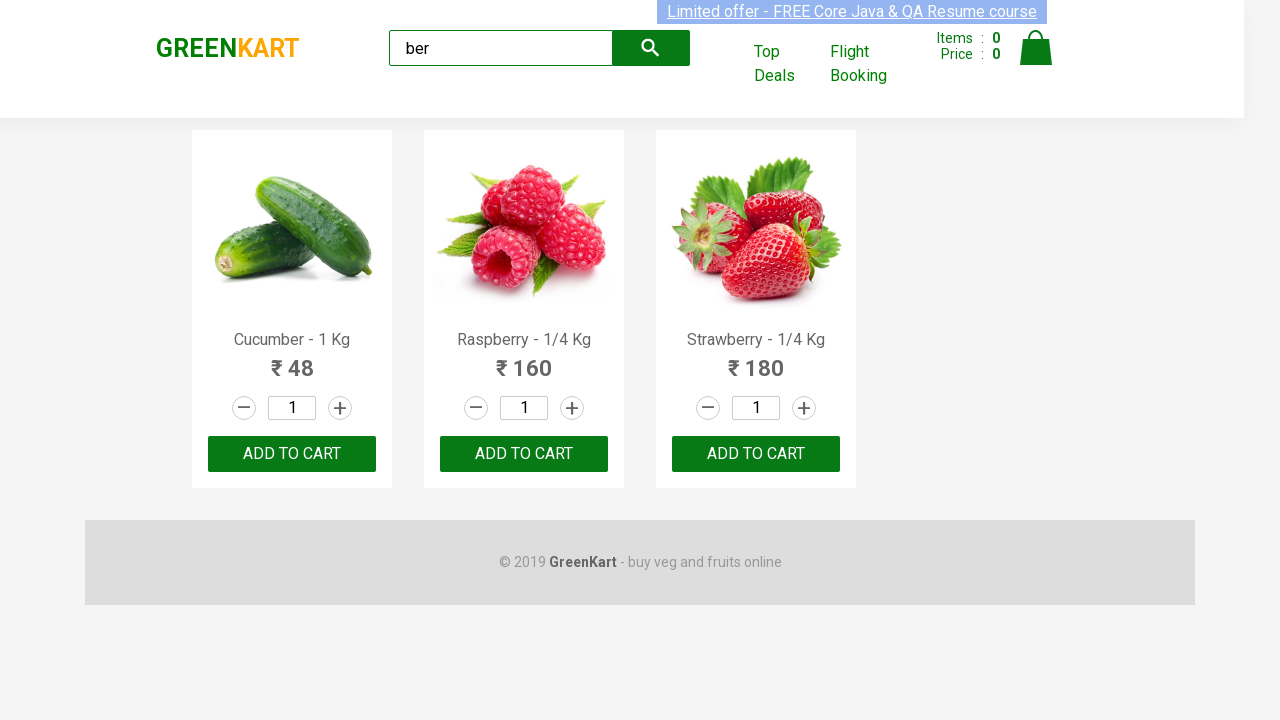

Clicked 'Add to Cart' button for a matching product at (292, 454) on .products div button >> nth=0
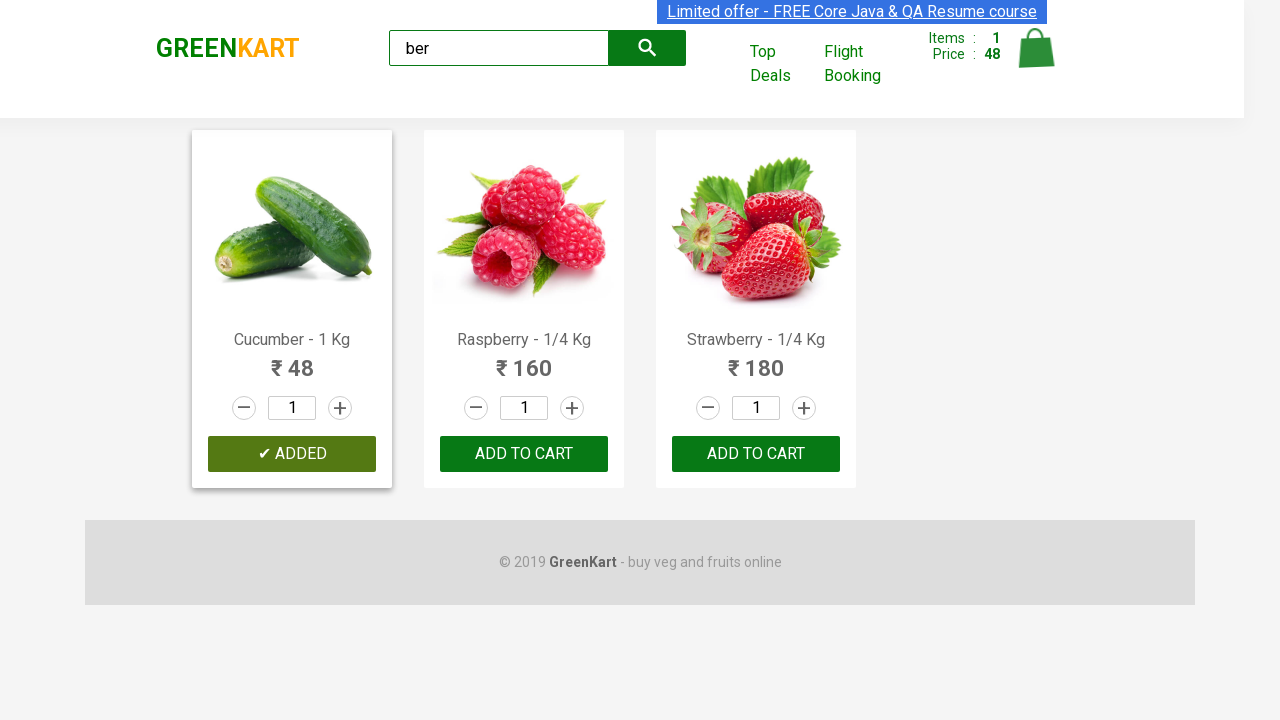

Clicked 'Add to Cart' button for a matching product at (524, 454) on .products div button >> nth=1
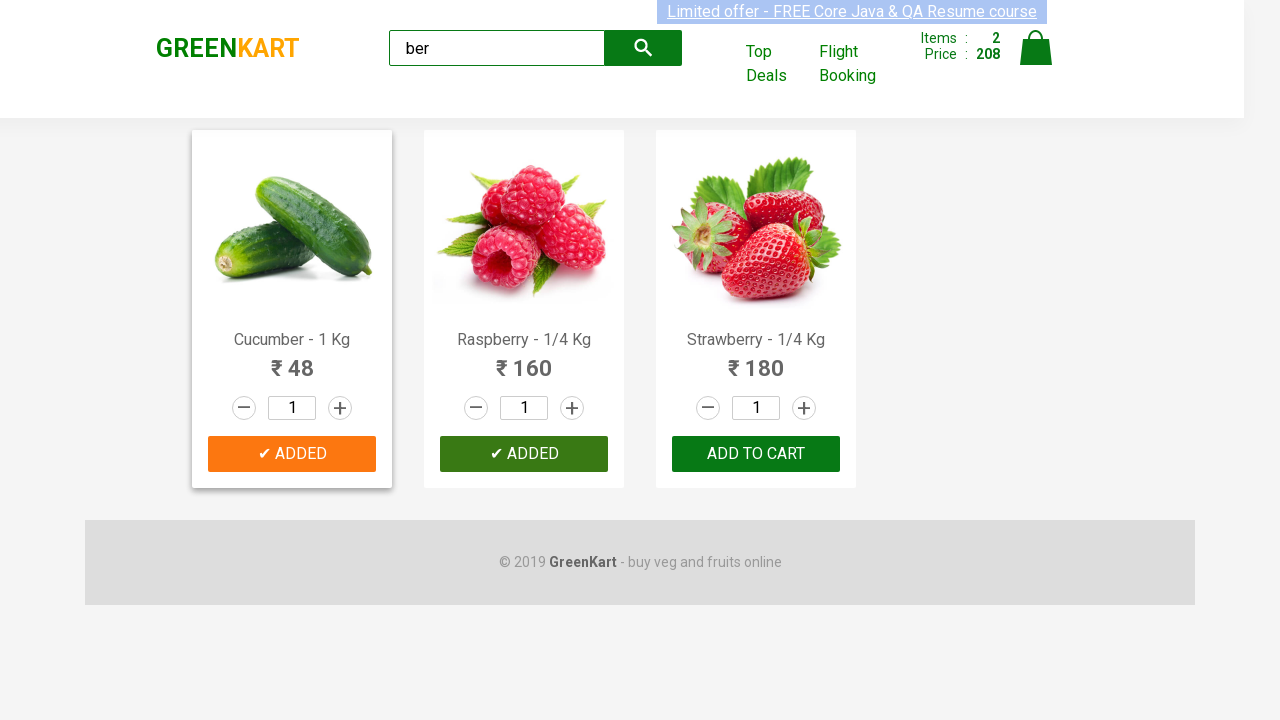

Clicked 'Add to Cart' button for a matching product at (756, 454) on .products div button >> nth=2
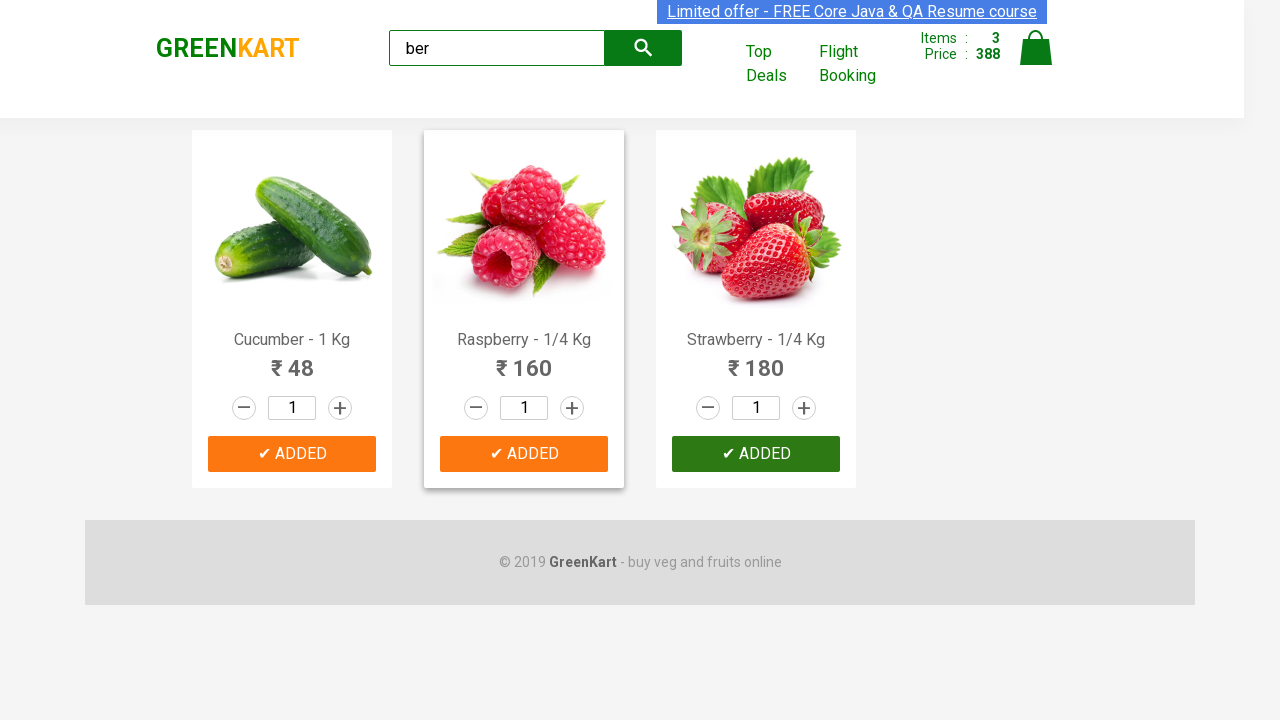

Clicked cart icon to view cart at (1036, 48) on img[alt='Cart']
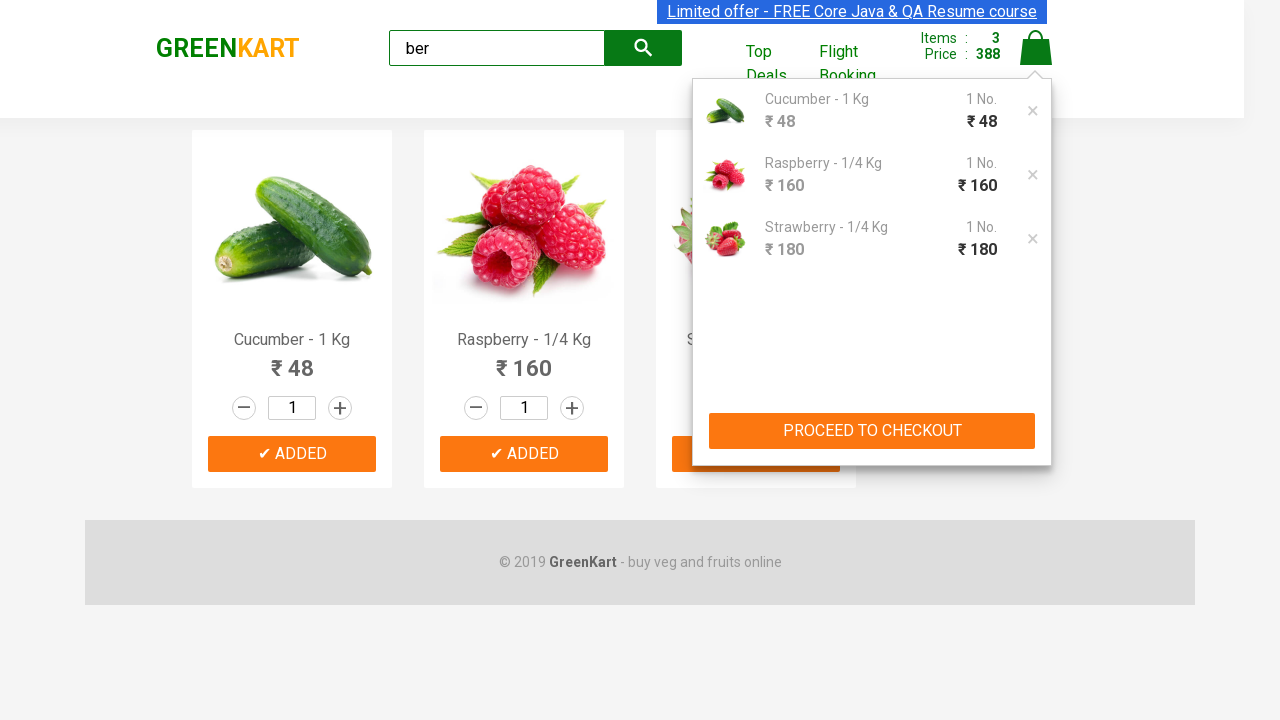

Cart preview loaded and is now active
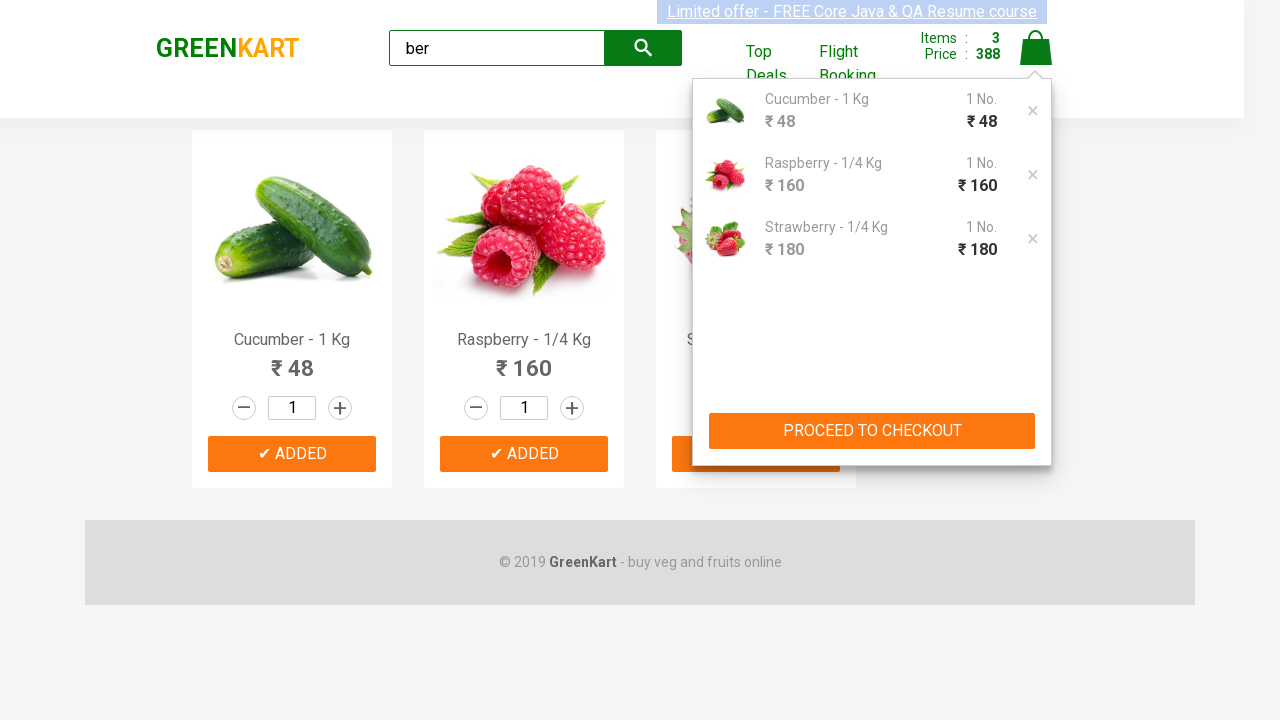

Clicked 'Proceed to Checkout' button at (872, 431) on div.cart-preview.active button
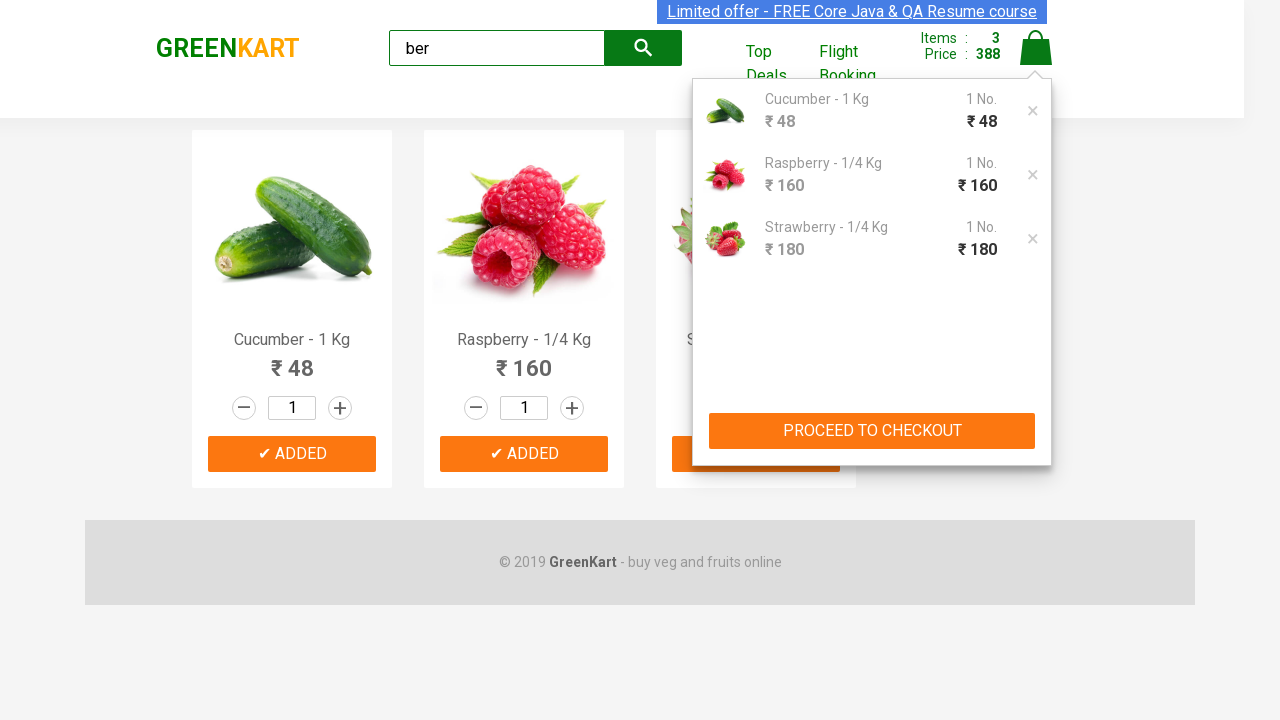

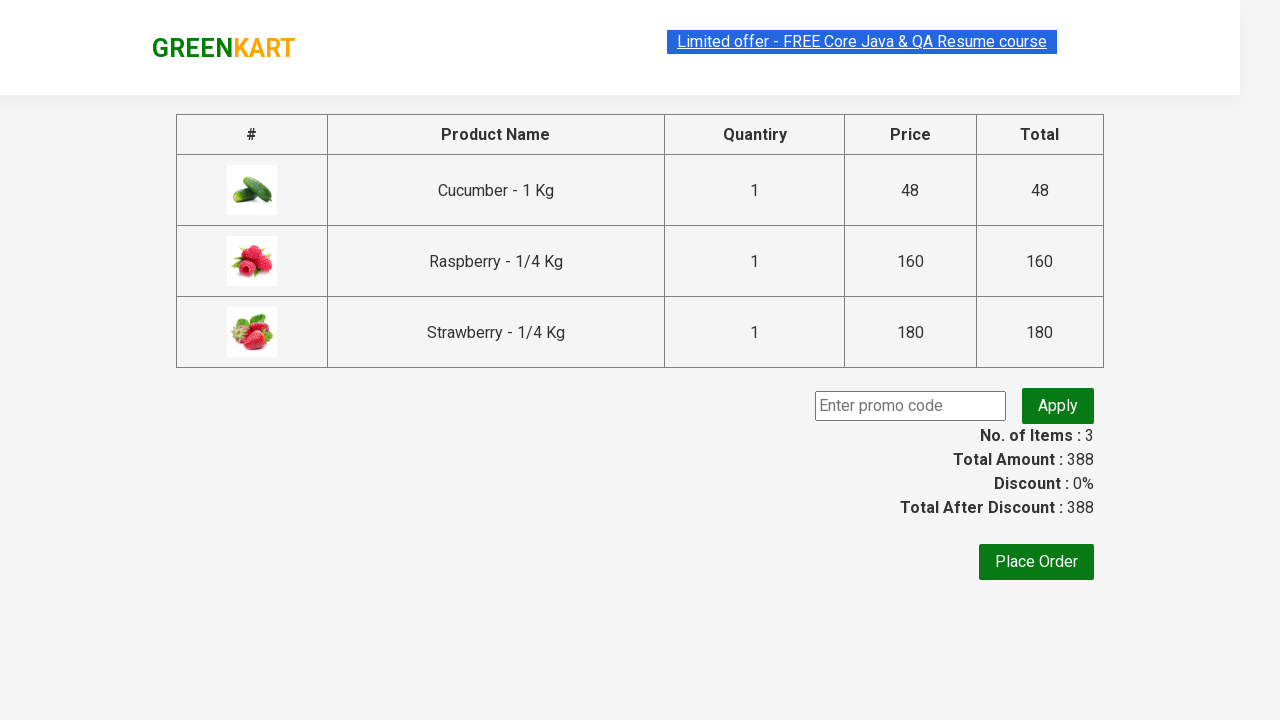